Tests that edits are saved when the input loses focus (blur event)

Starting URL: https://demo.playwright.dev/todomvc

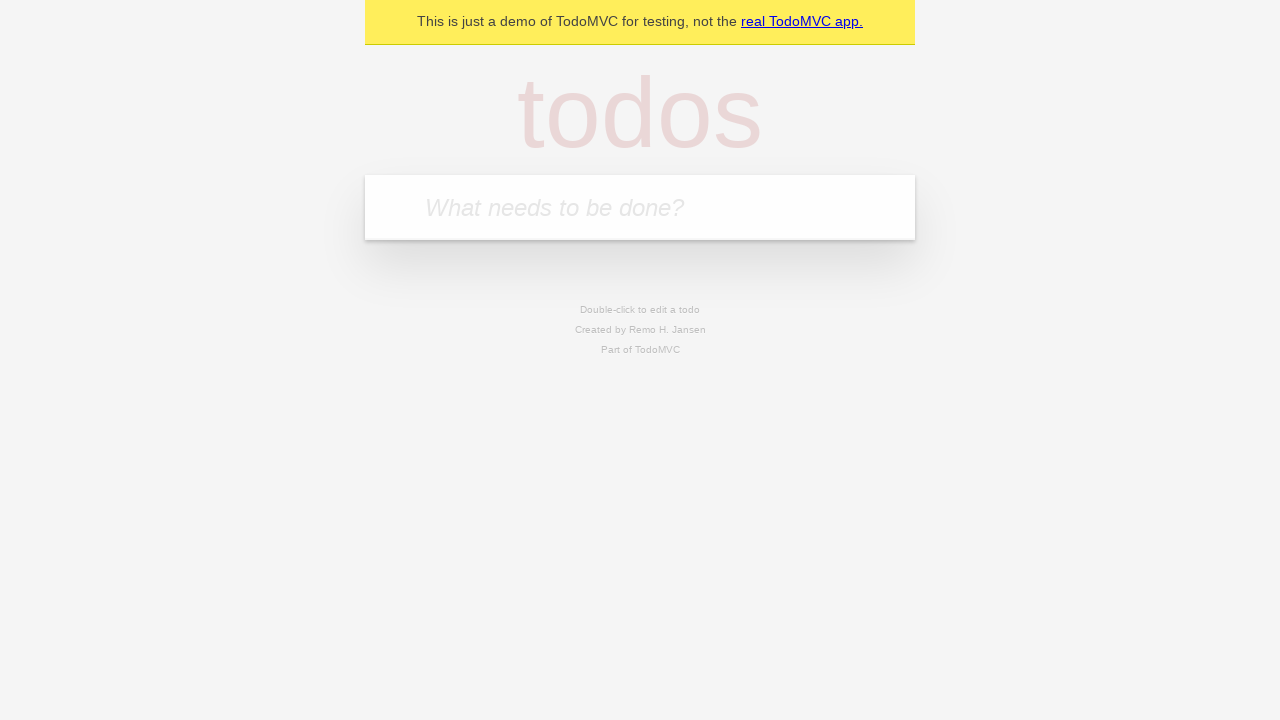

Filled todo input with 'buy some cheese' on internal:attr=[placeholder="What needs to be done?"i]
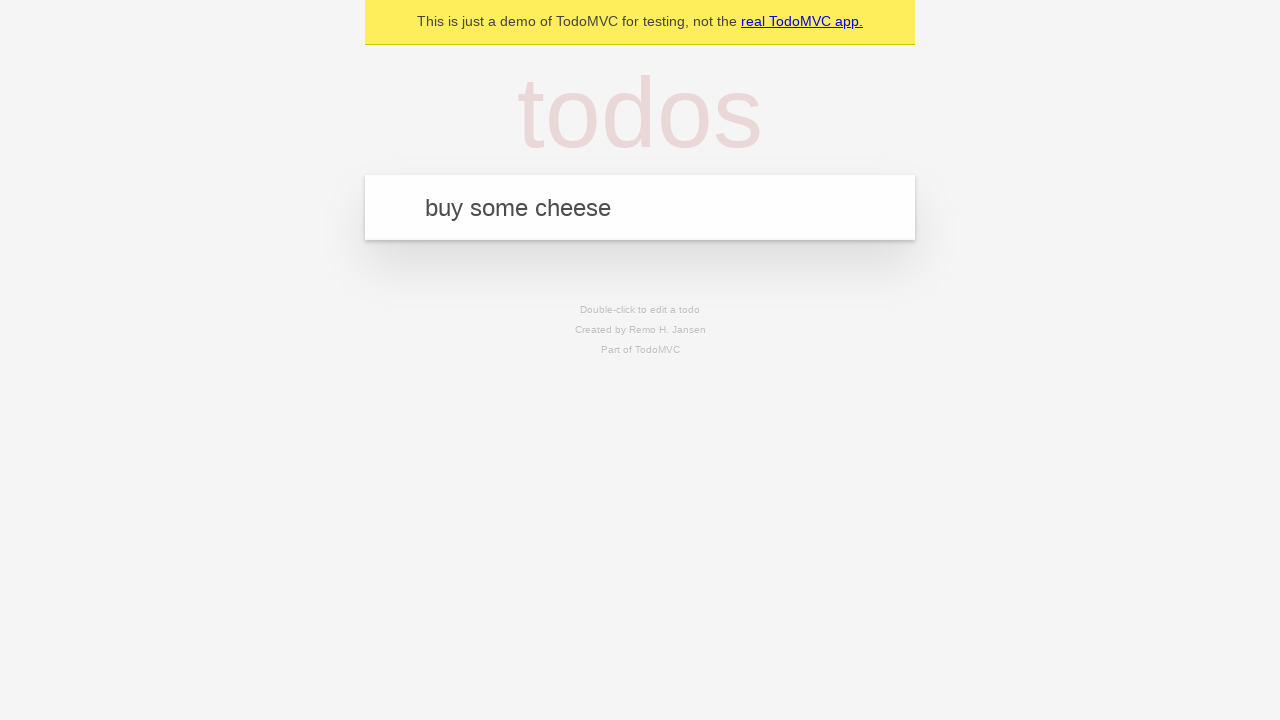

Pressed Enter to create first todo on internal:attr=[placeholder="What needs to be done?"i]
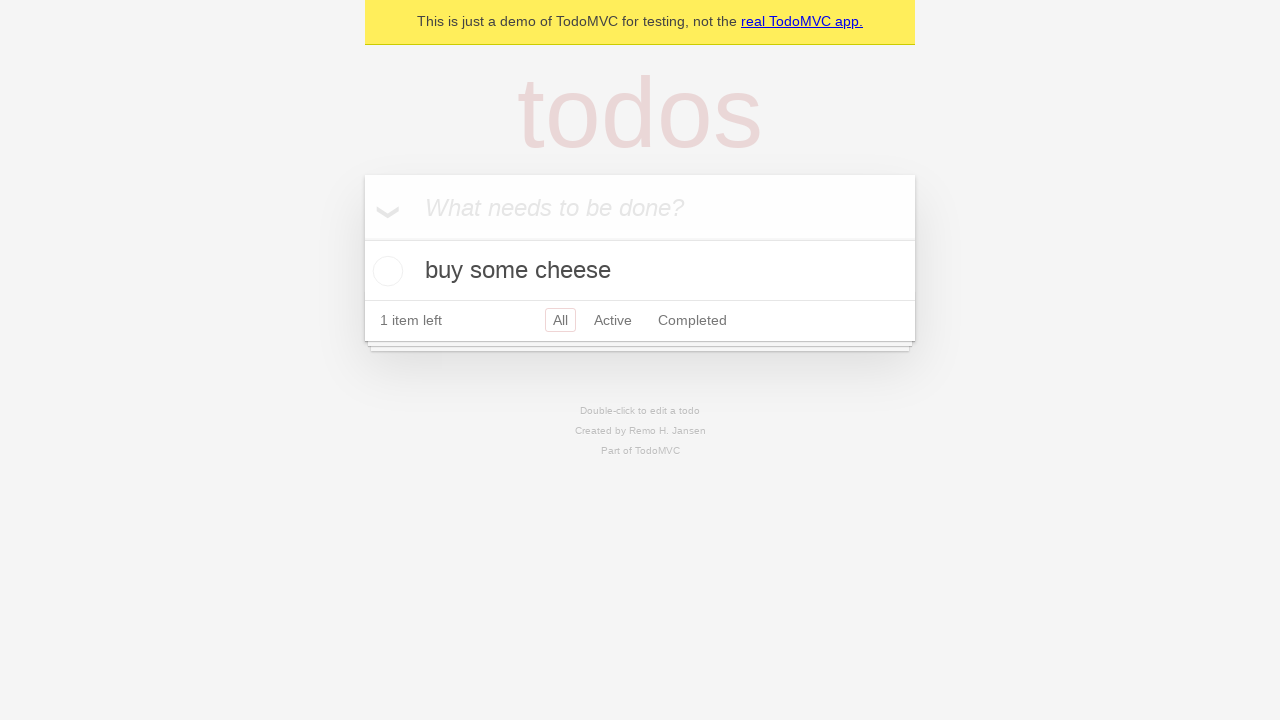

Filled todo input with 'feed the cat' on internal:attr=[placeholder="What needs to be done?"i]
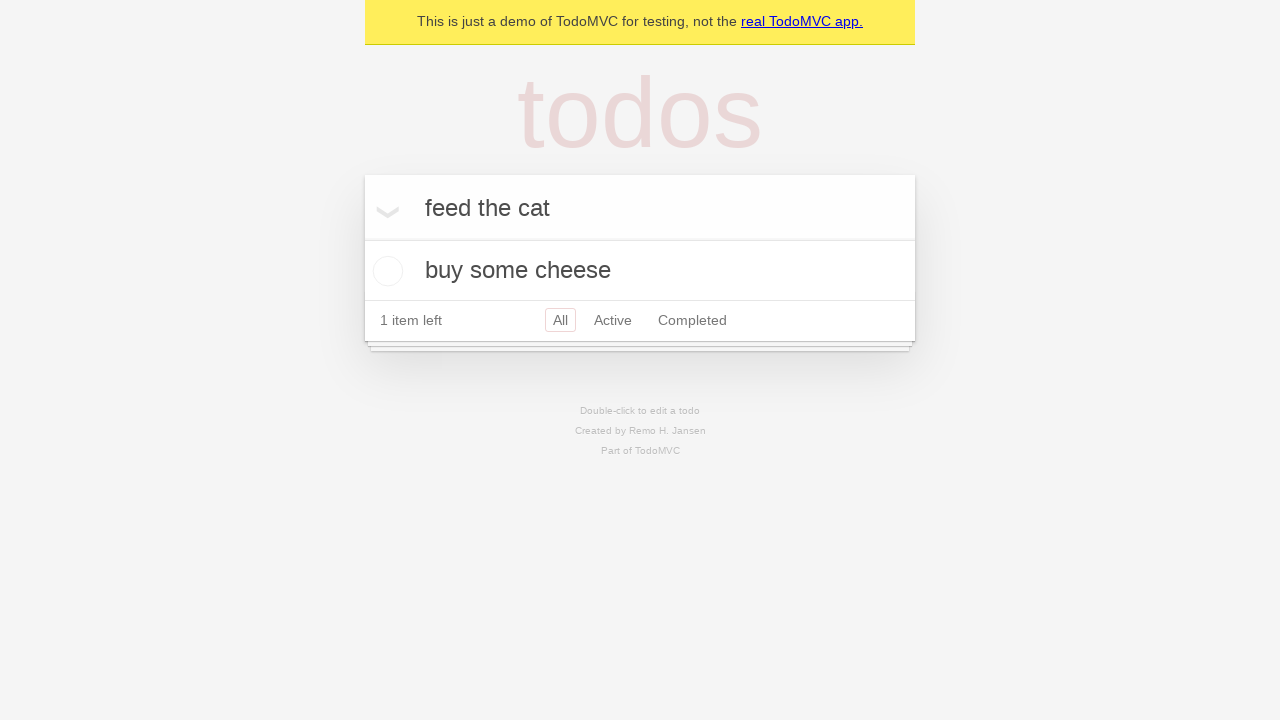

Pressed Enter to create second todo on internal:attr=[placeholder="What needs to be done?"i]
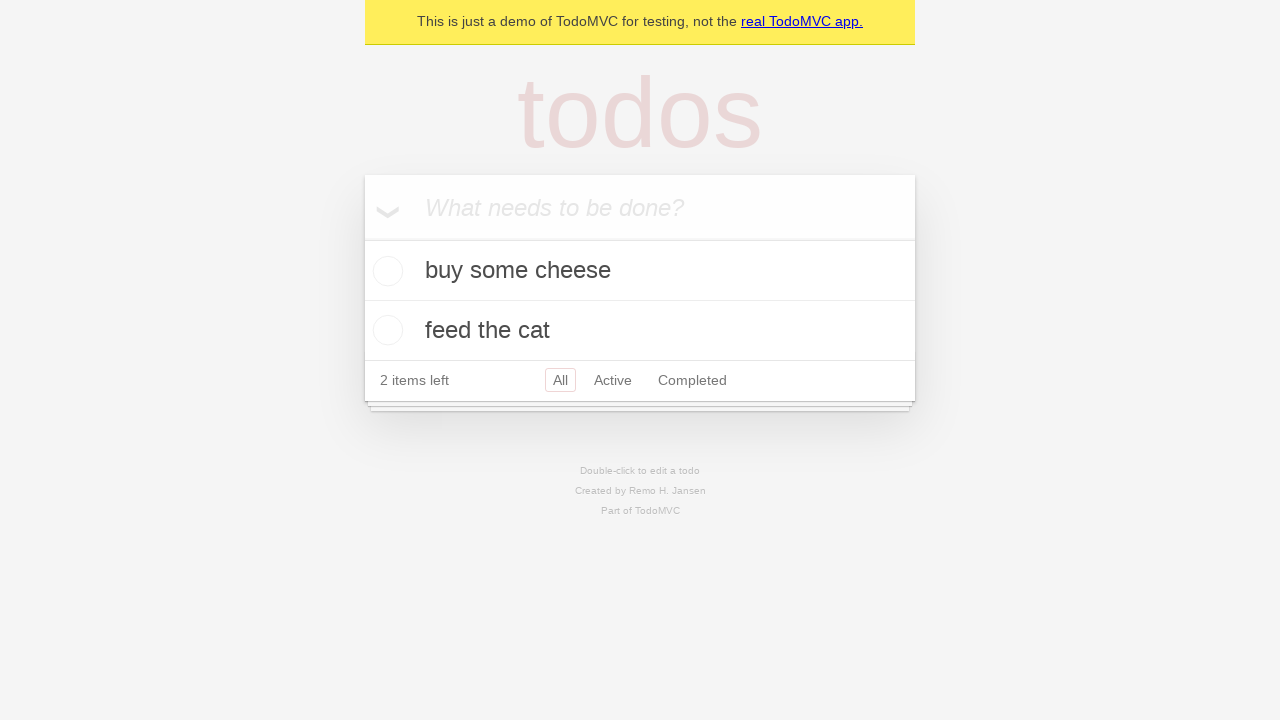

Filled todo input with 'book a doctors appointment' on internal:attr=[placeholder="What needs to be done?"i]
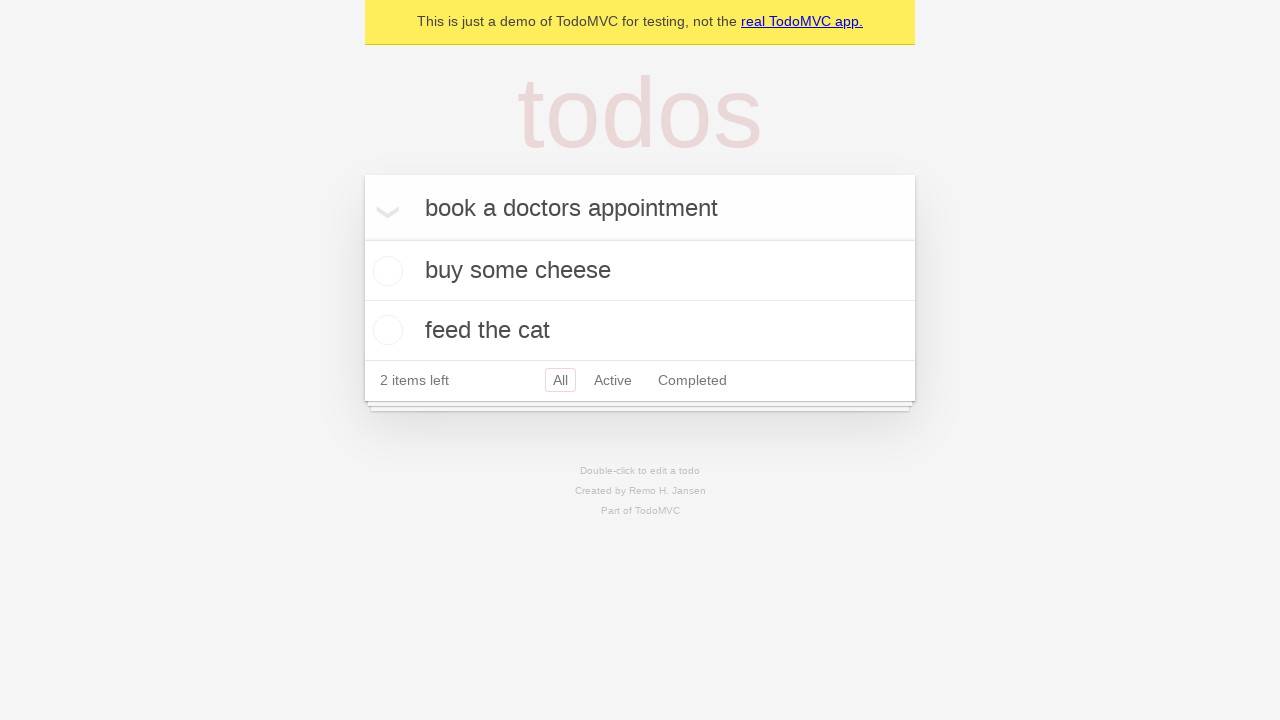

Pressed Enter to create third todo on internal:attr=[placeholder="What needs to be done?"i]
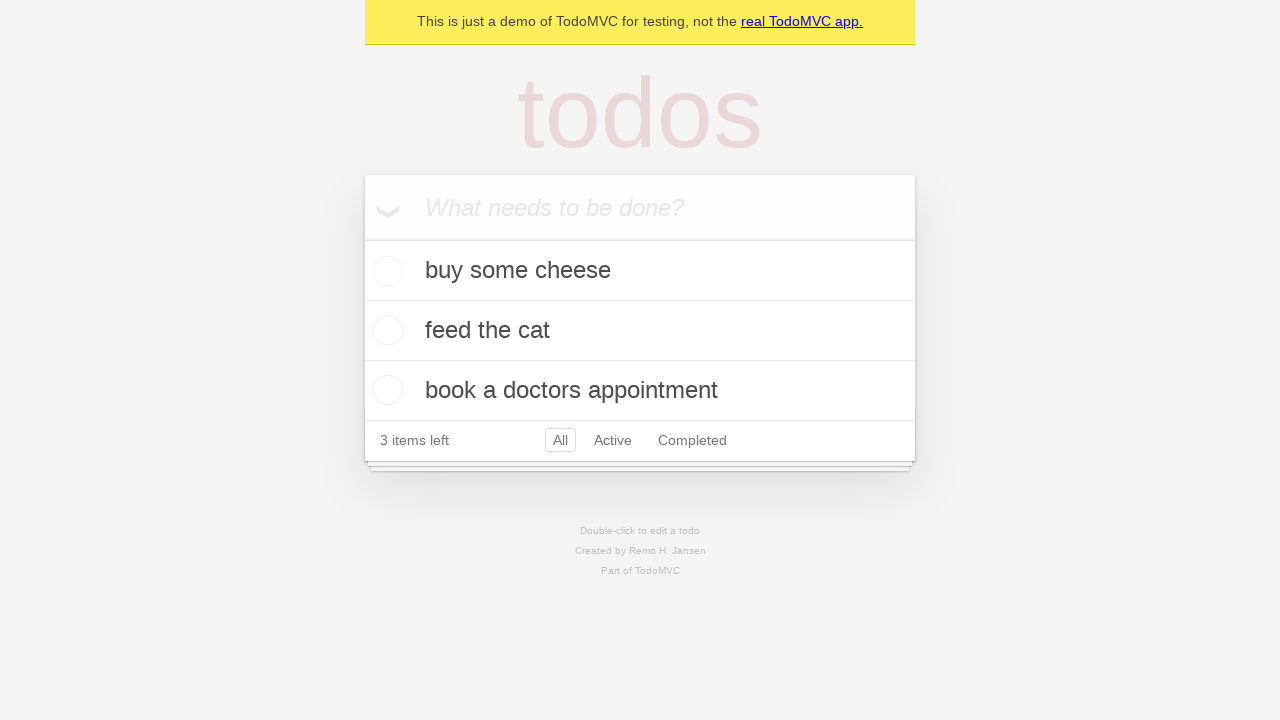

Double-clicked second todo to enter edit mode at (640, 331) on internal:testid=[data-testid="todo-item"s] >> nth=1
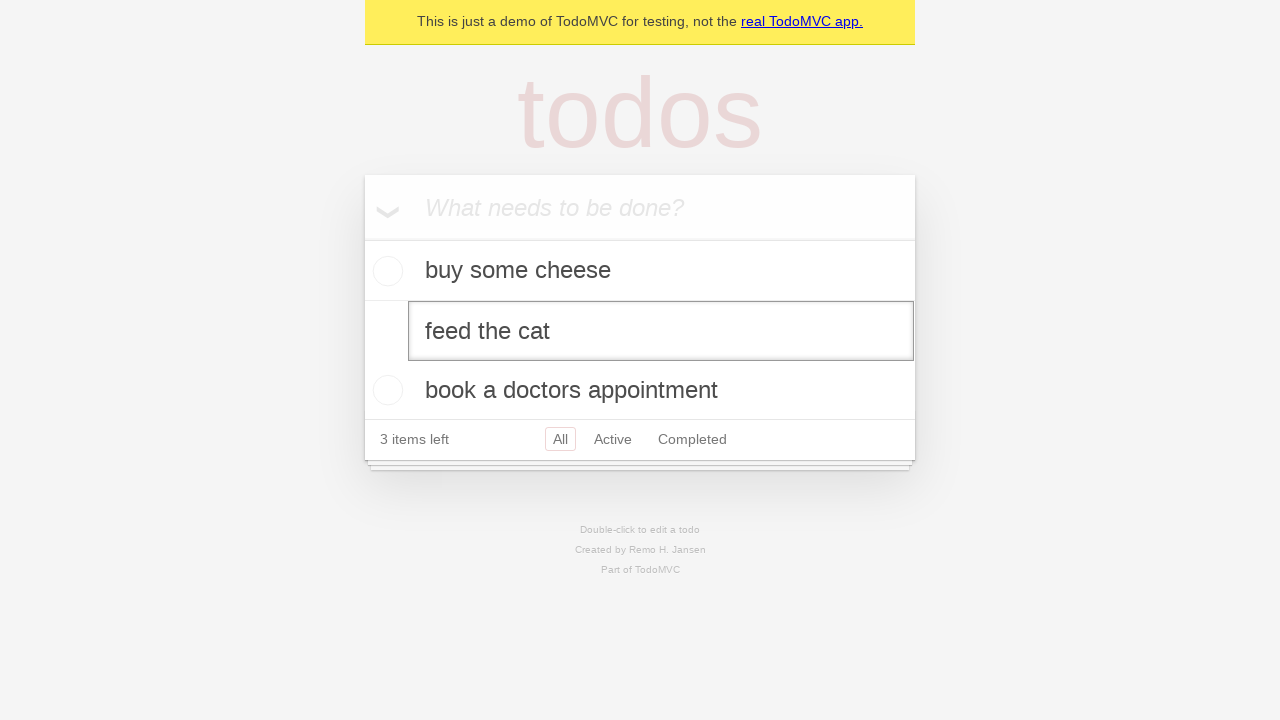

Changed second todo text to 'buy some sausages' on internal:testid=[data-testid="todo-item"s] >> nth=1 >> internal:role=textbox[nam
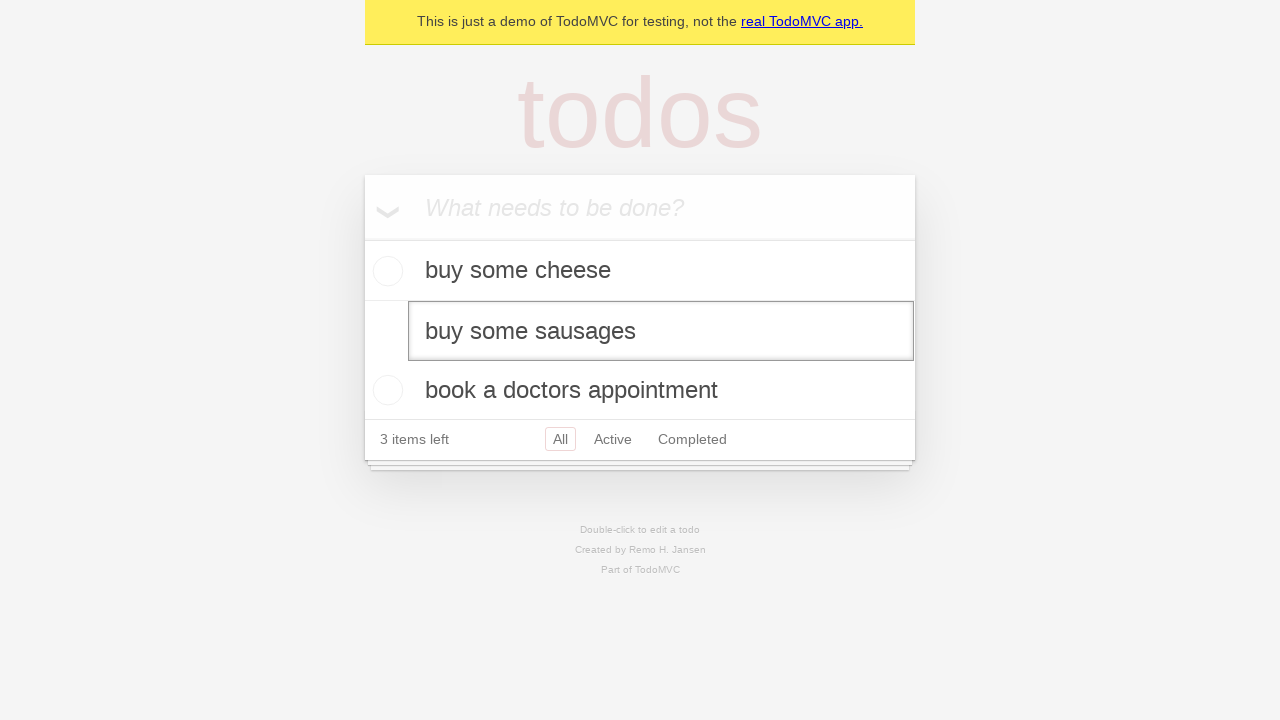

Dispatched blur event to save edited todo
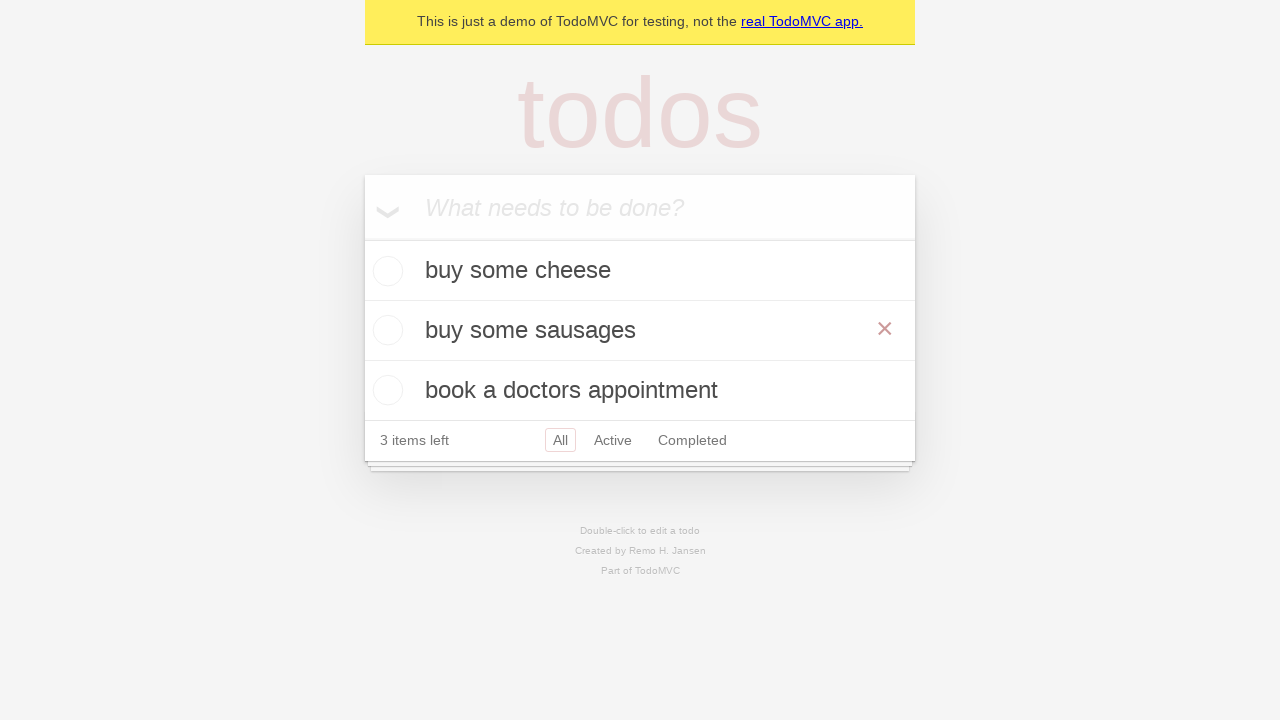

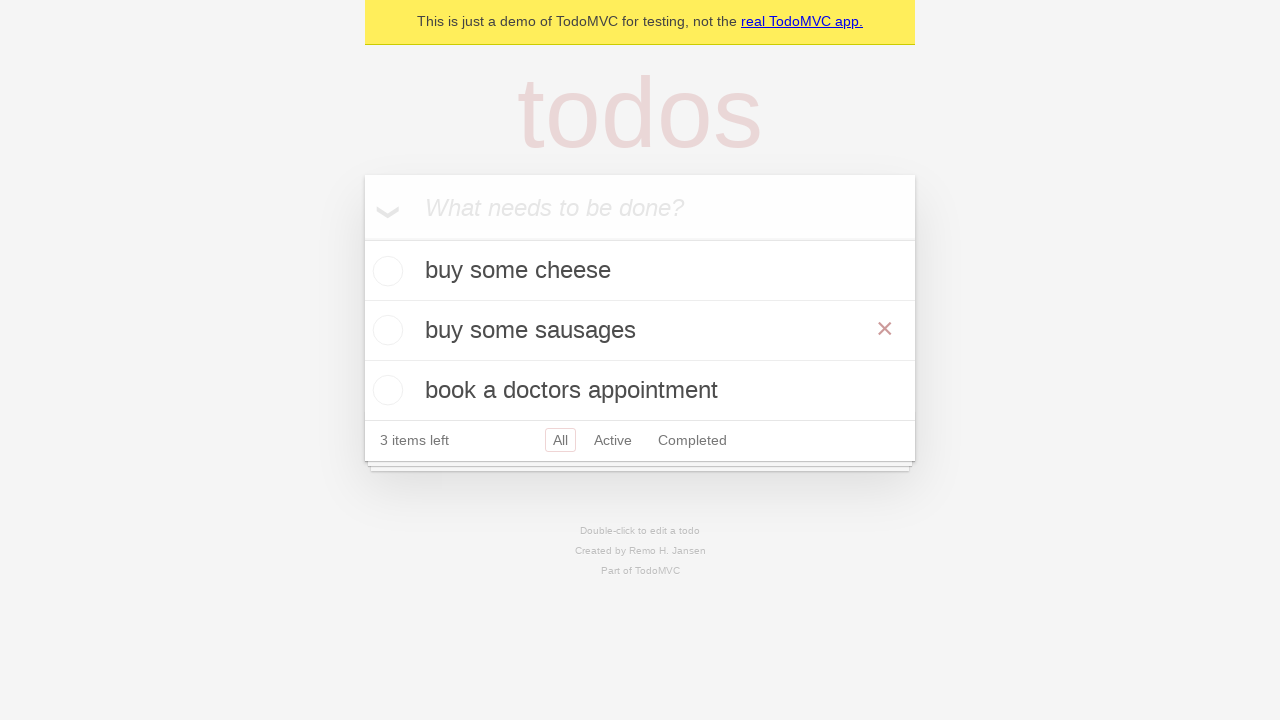